Tests horizontal slider functionality by moving the slider using arrow keys and checking the displayed value

Starting URL: https://the-internet.herokuapp.com/horizontal_slider

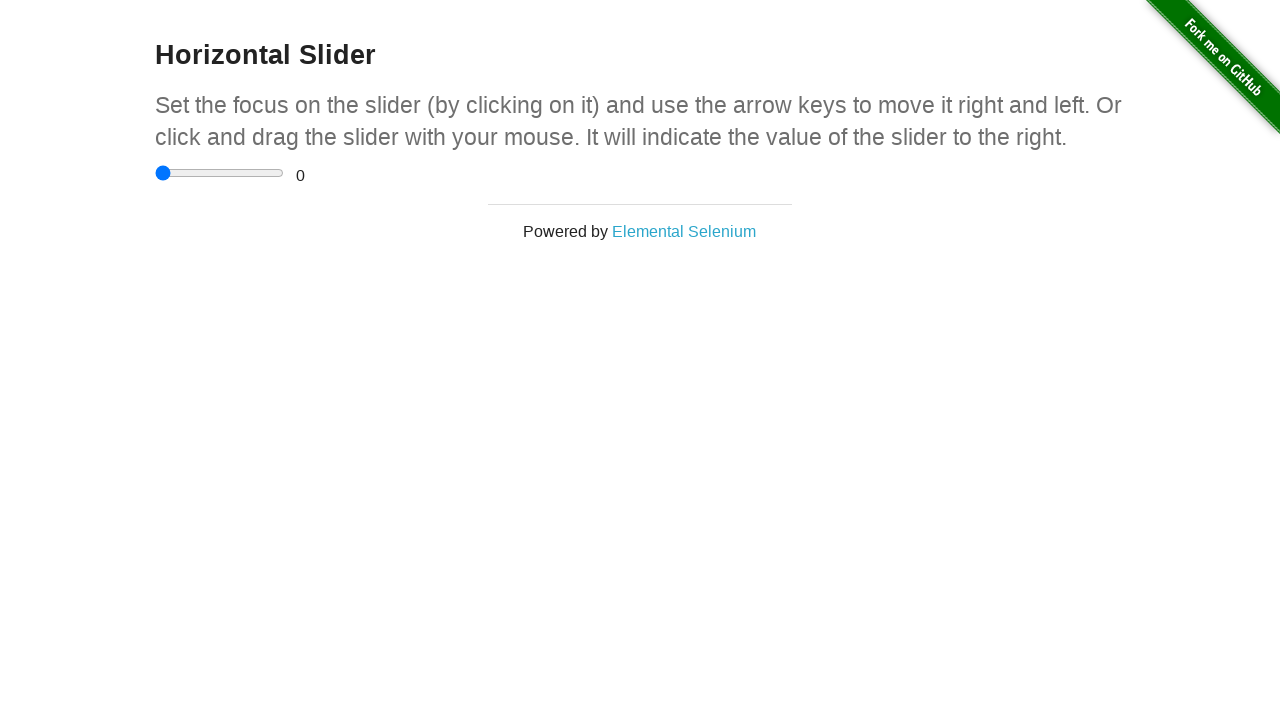

Navigated to horizontal slider page
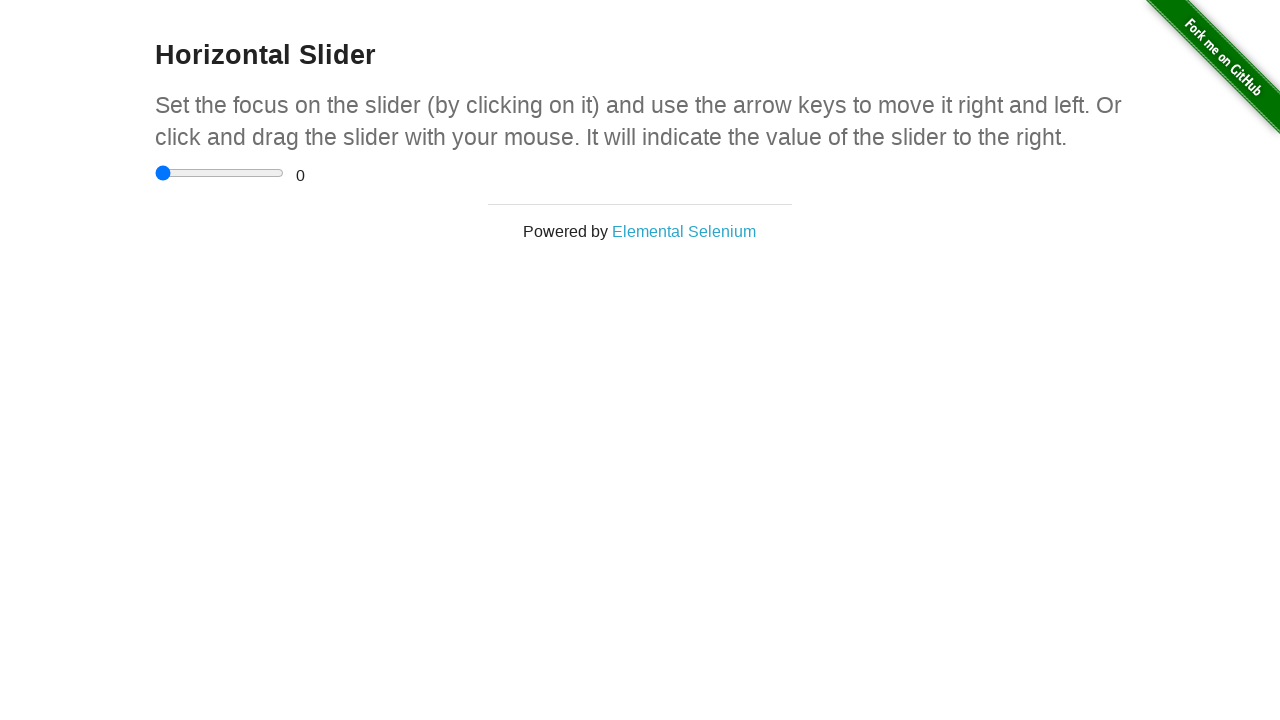

Located horizontal slider element
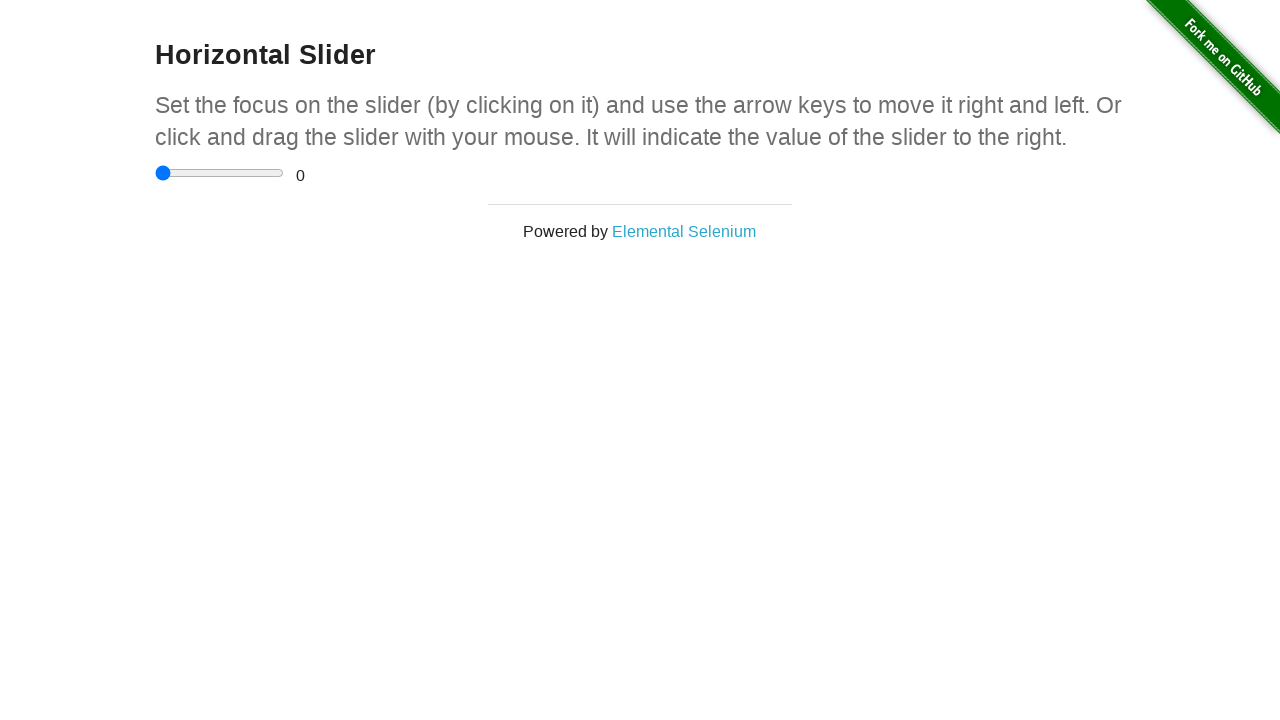

Retrieved current slider value: 0
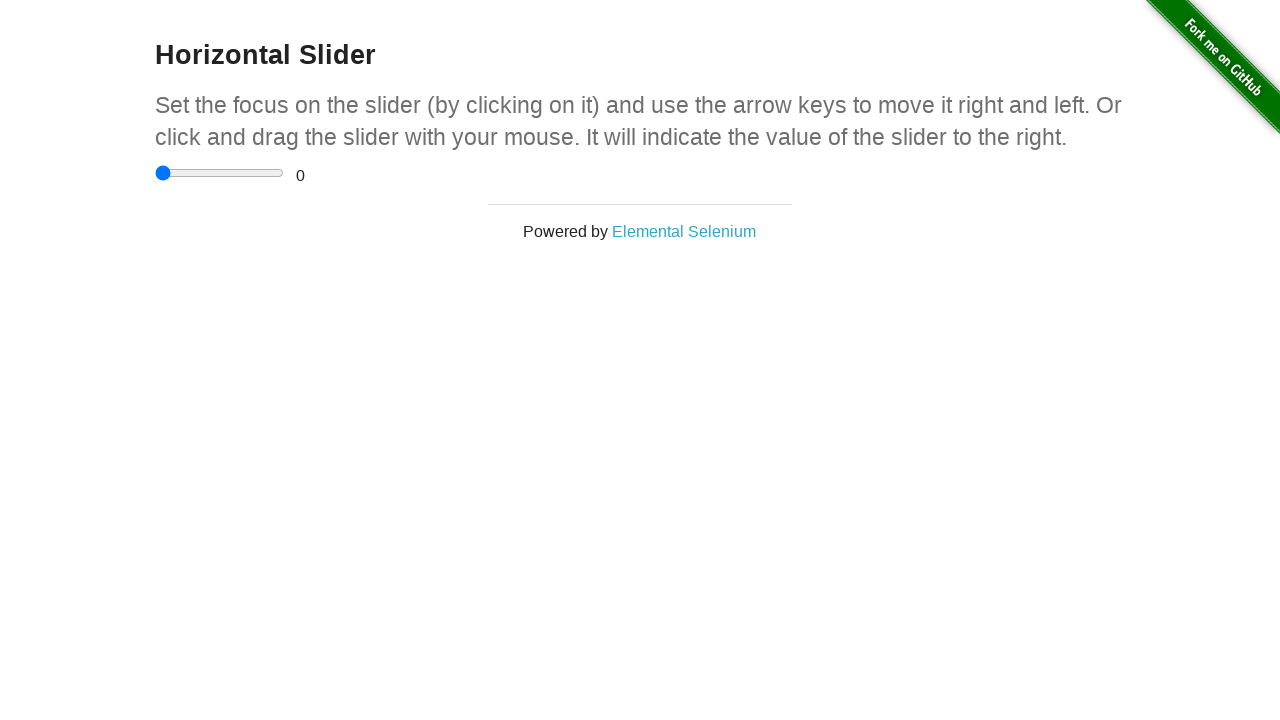

Pressed ArrowRight to move slider right on input[type="range"]
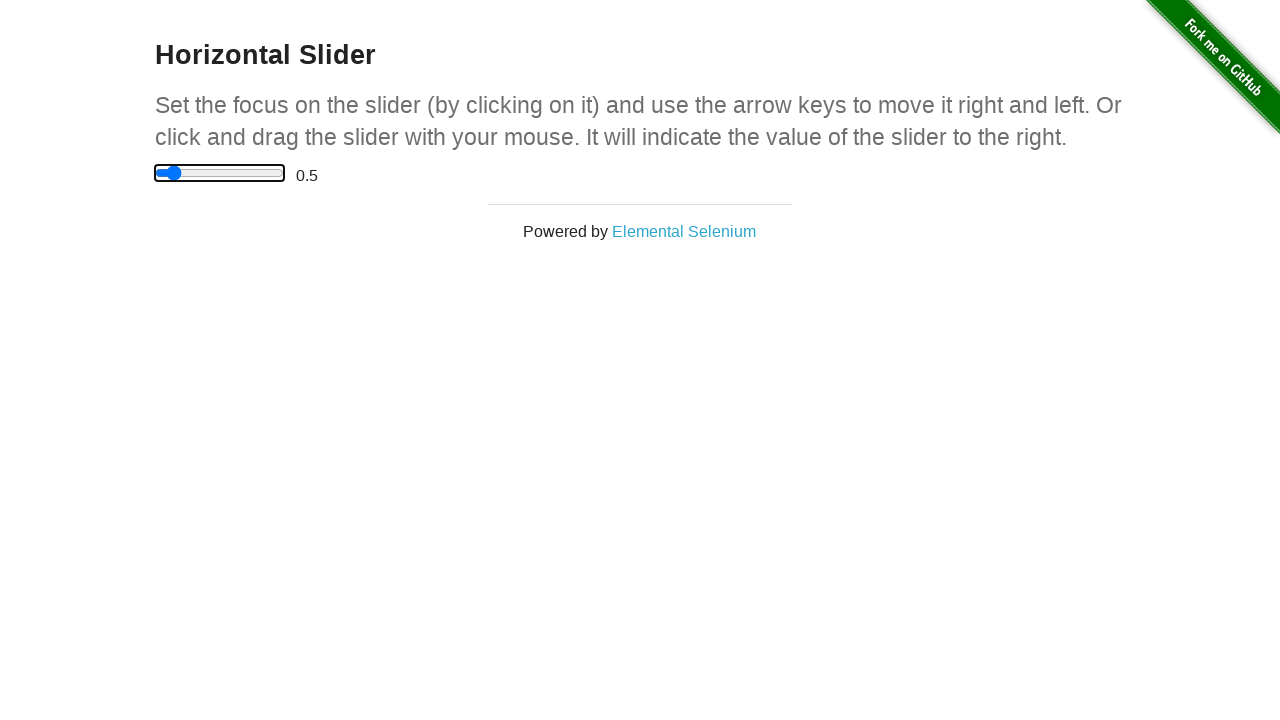

Waited 500ms for slider value to update
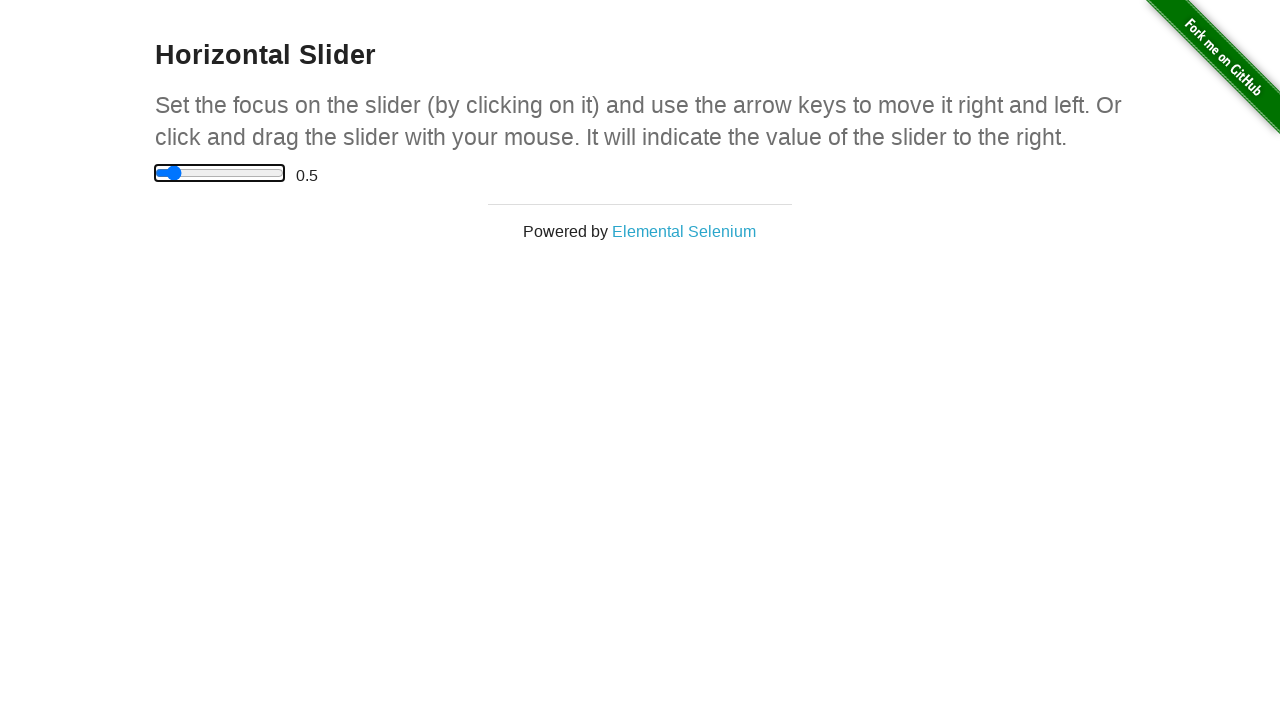

Retrieved current slider value: 0.5
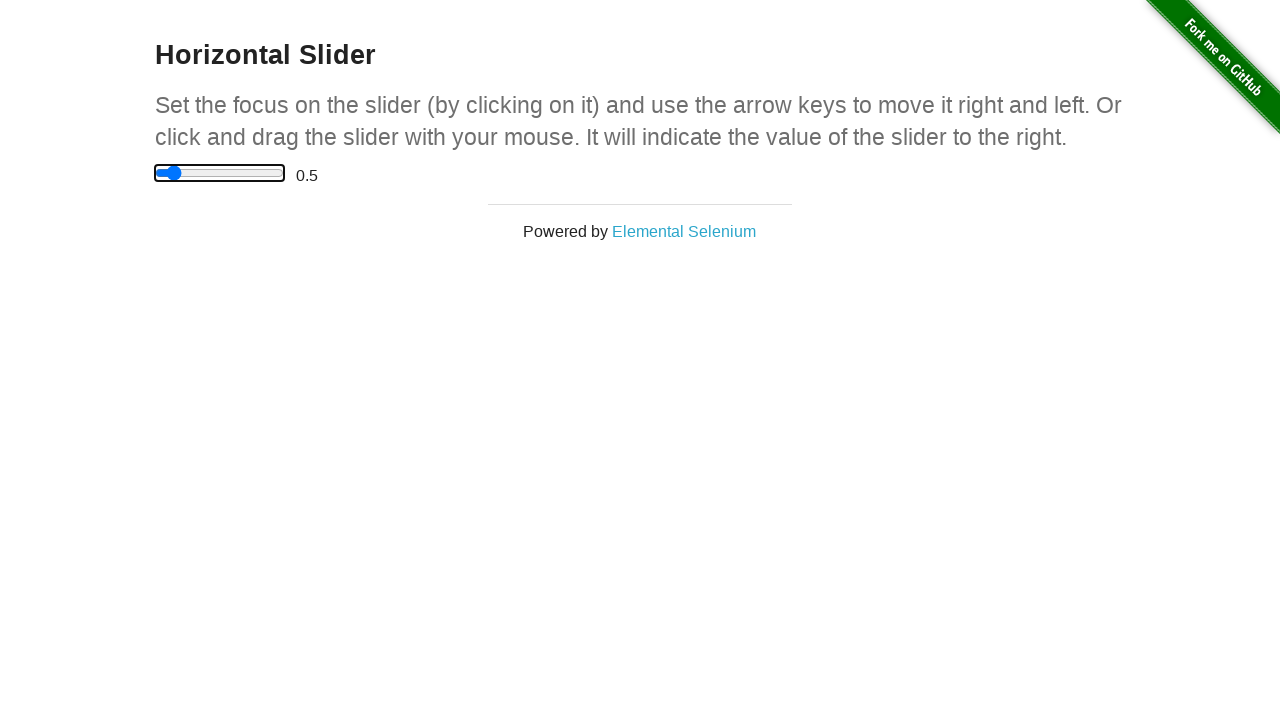

Pressed ArrowRight to move slider right on input[type="range"]
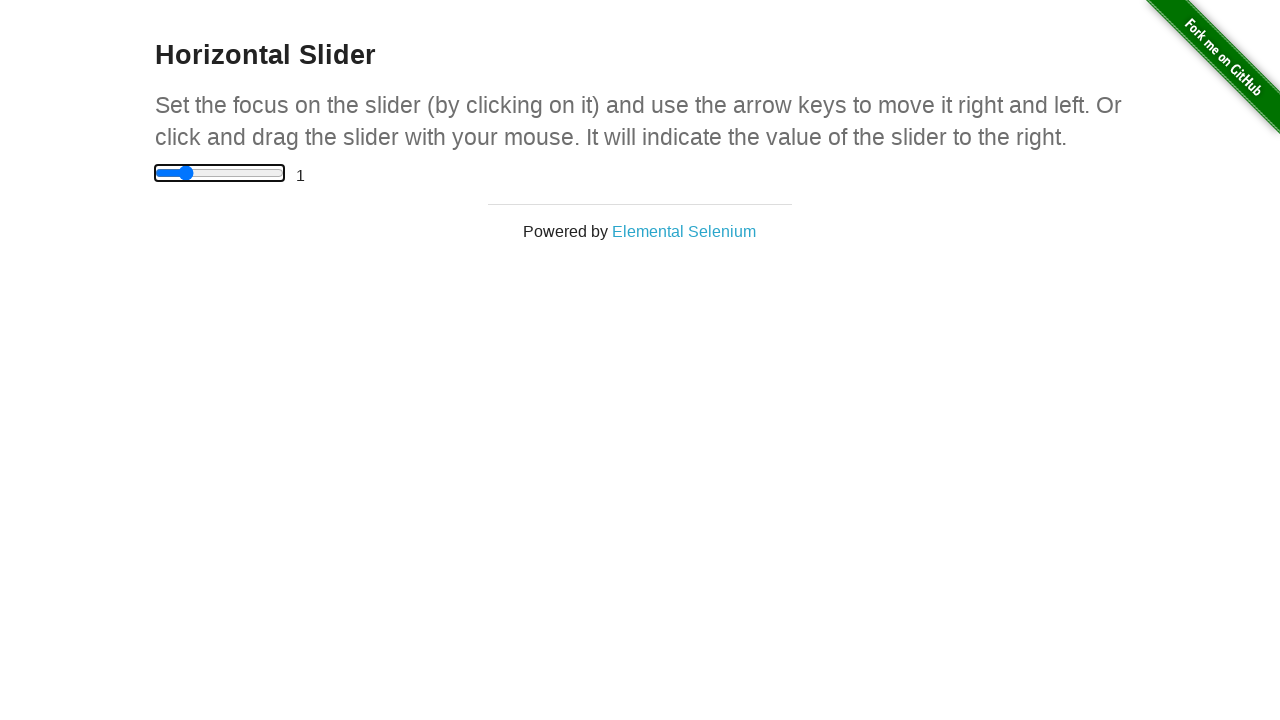

Waited 500ms for slider value to update
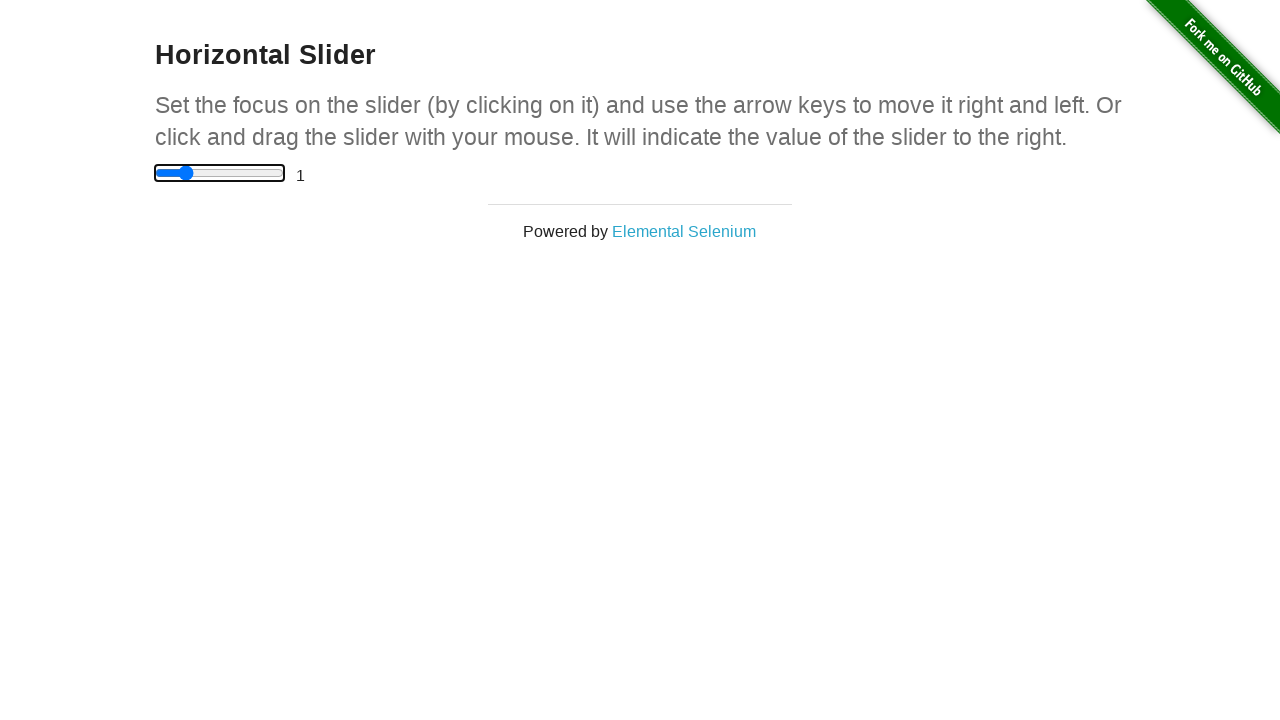

Retrieved current slider value: 1
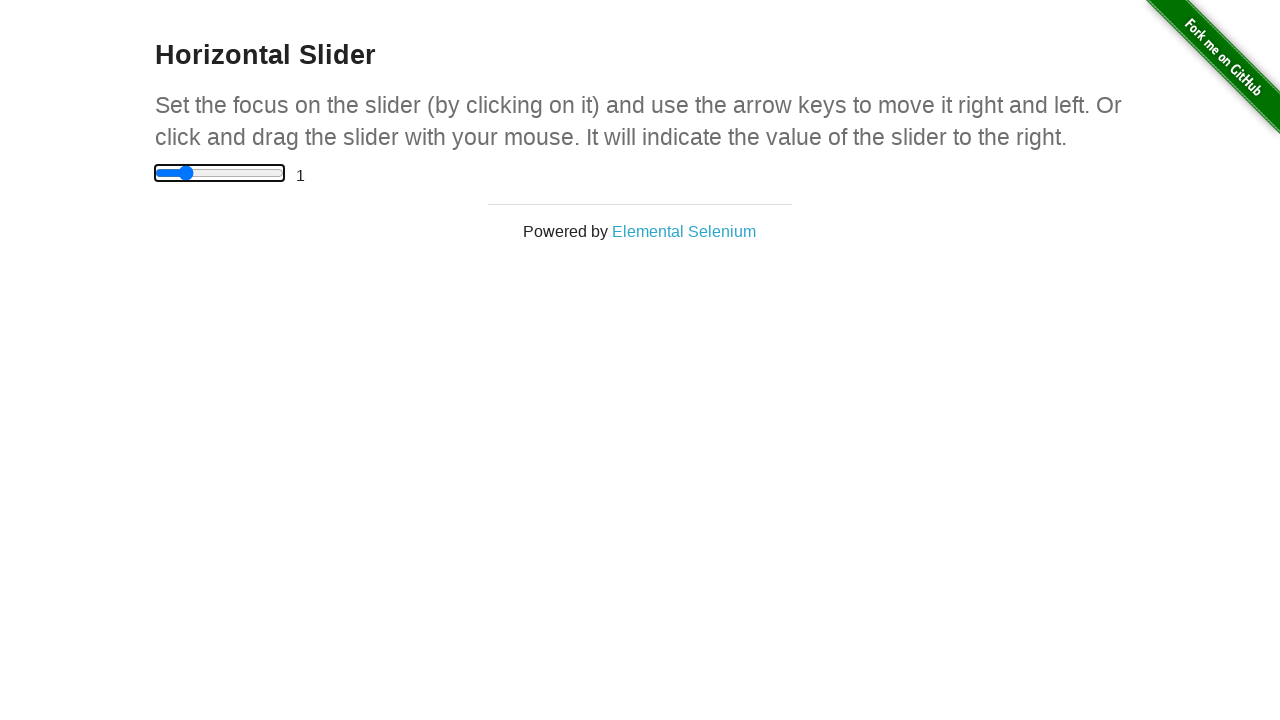

Pressed ArrowRight to move slider right on input[type="range"]
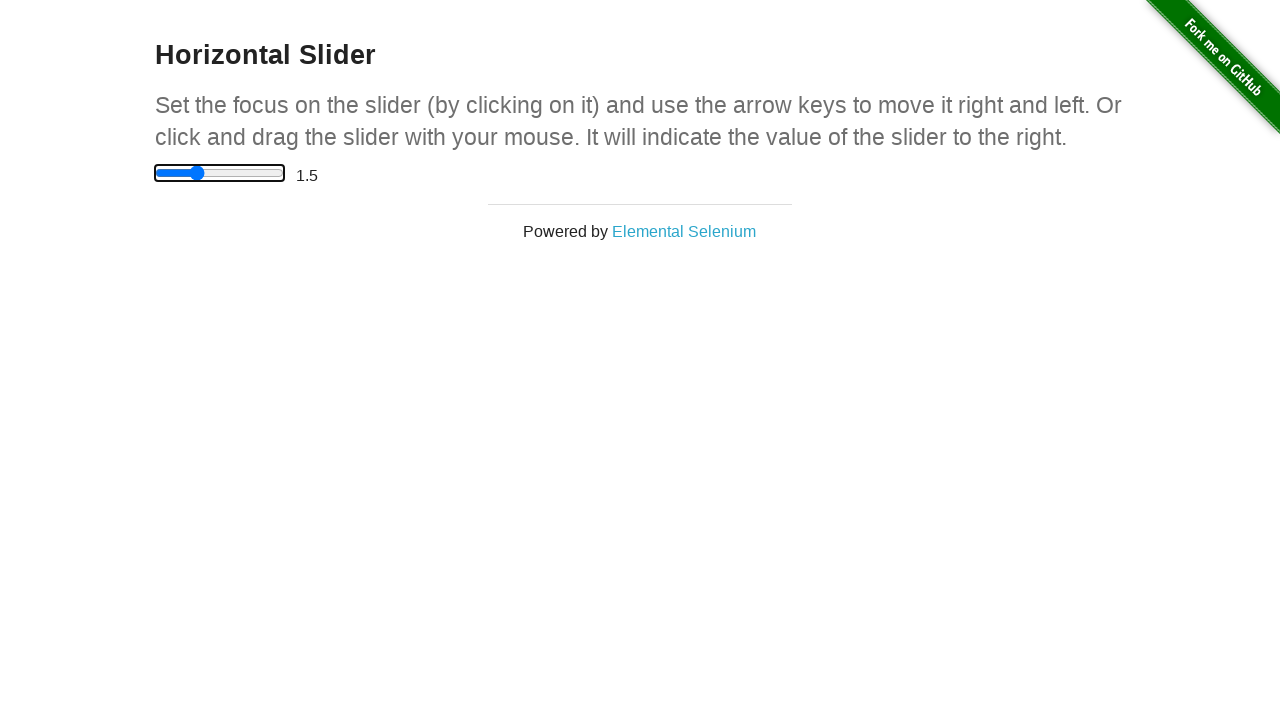

Waited 500ms for slider value to update
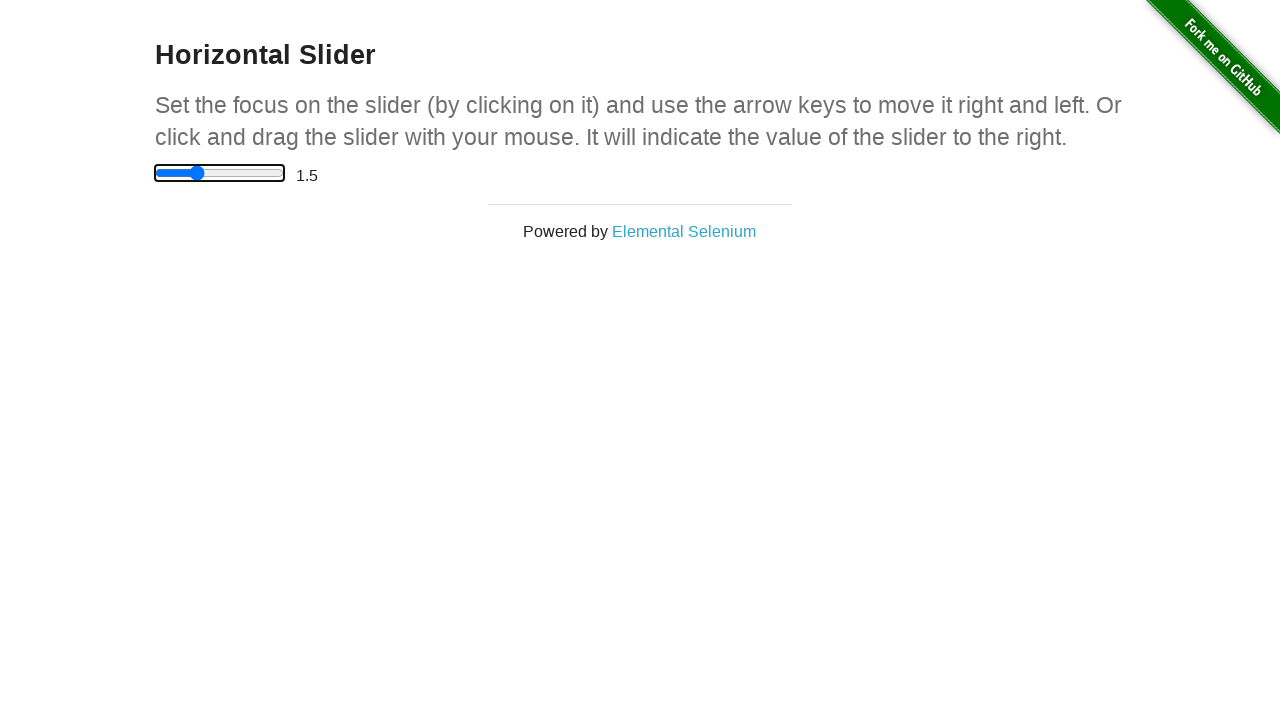

Retrieved current slider value: 1.5
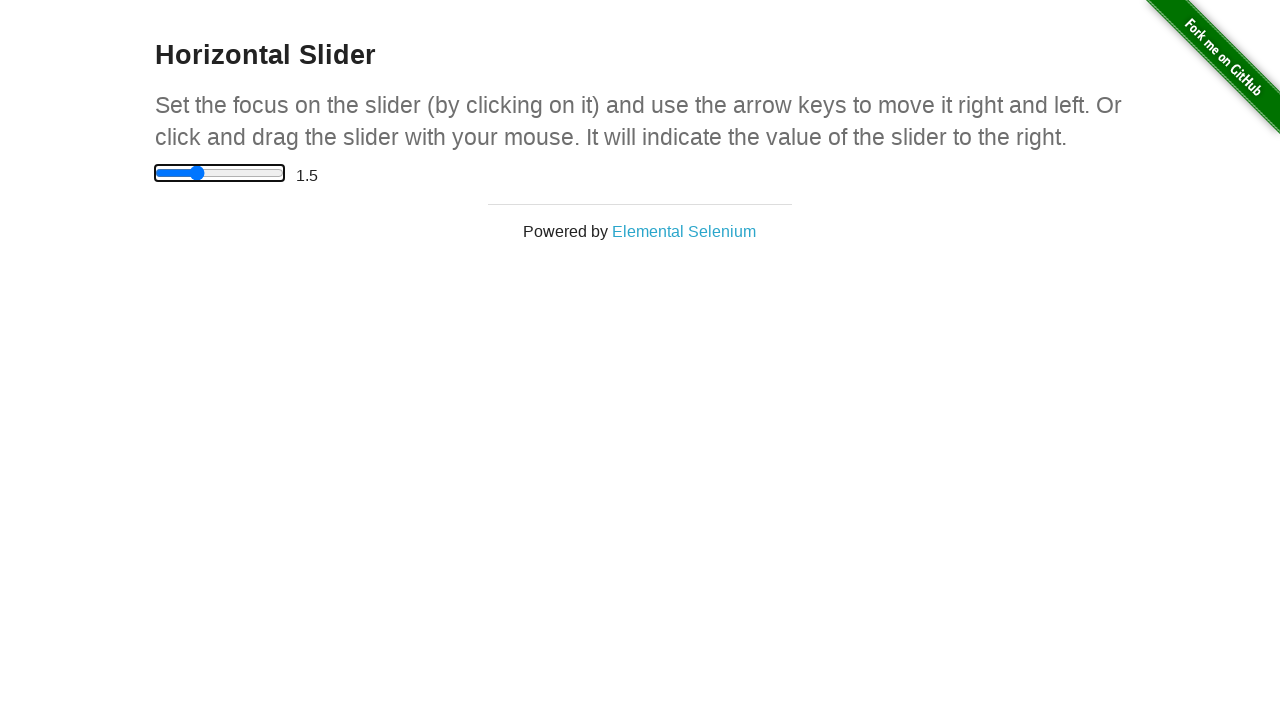

Pressed ArrowRight to move slider right on input[type="range"]
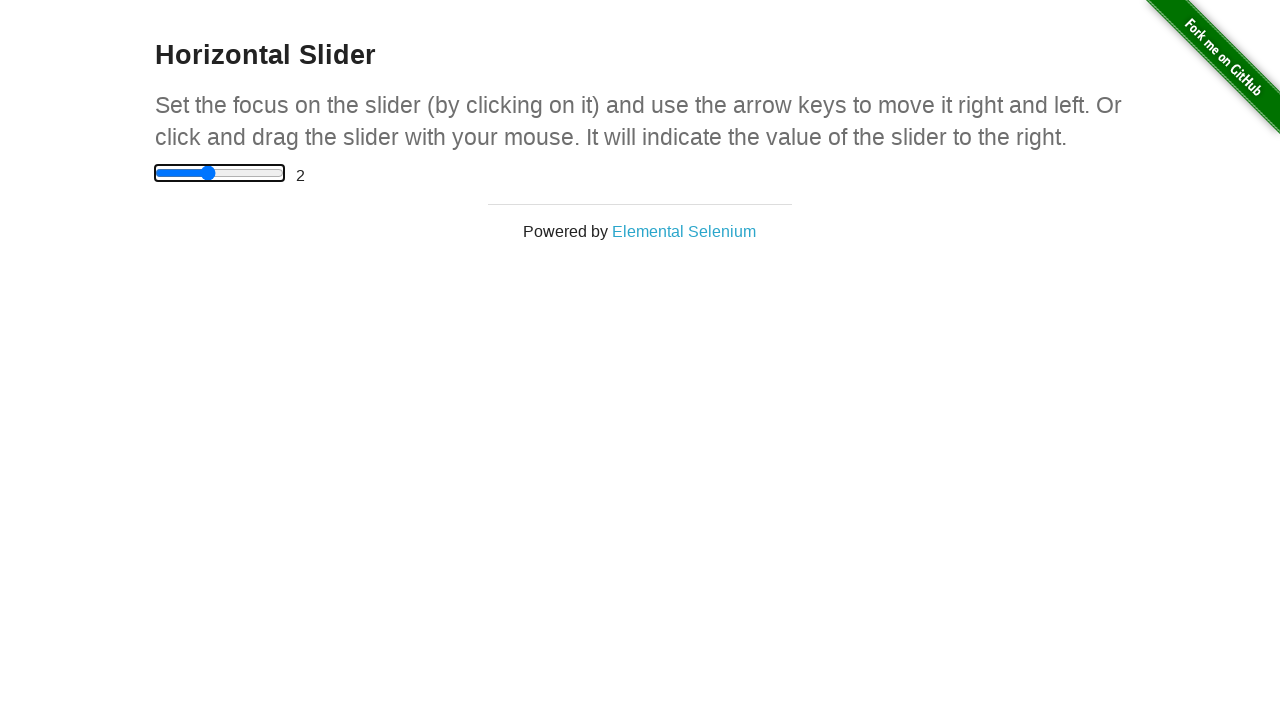

Waited 500ms for slider value to update
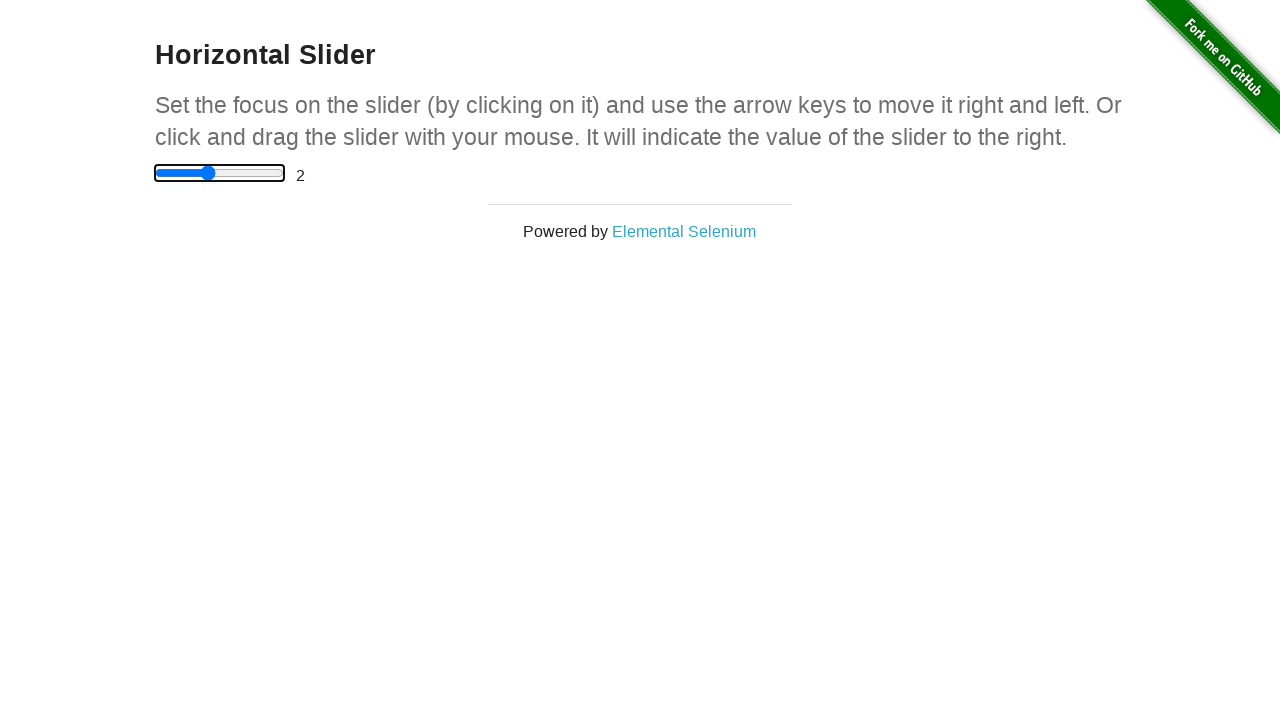

Retrieved current slider value: 2
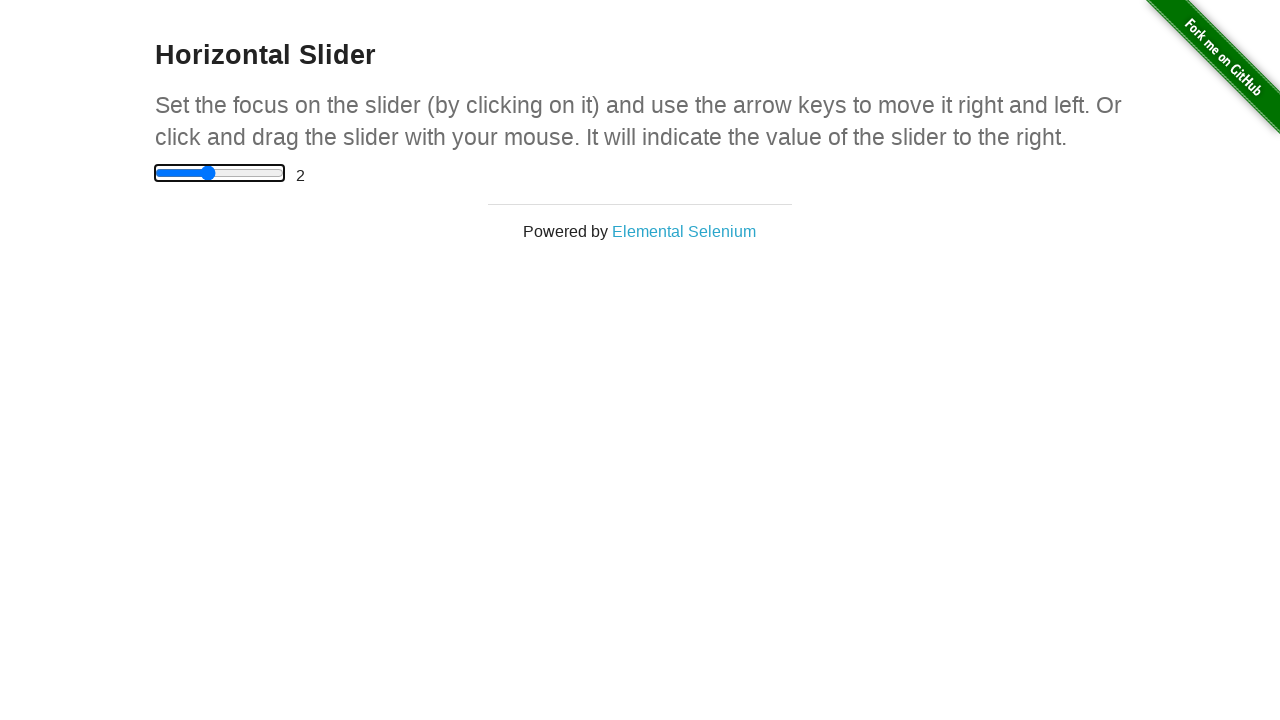

Pressed ArrowRight to move slider right on input[type="range"]
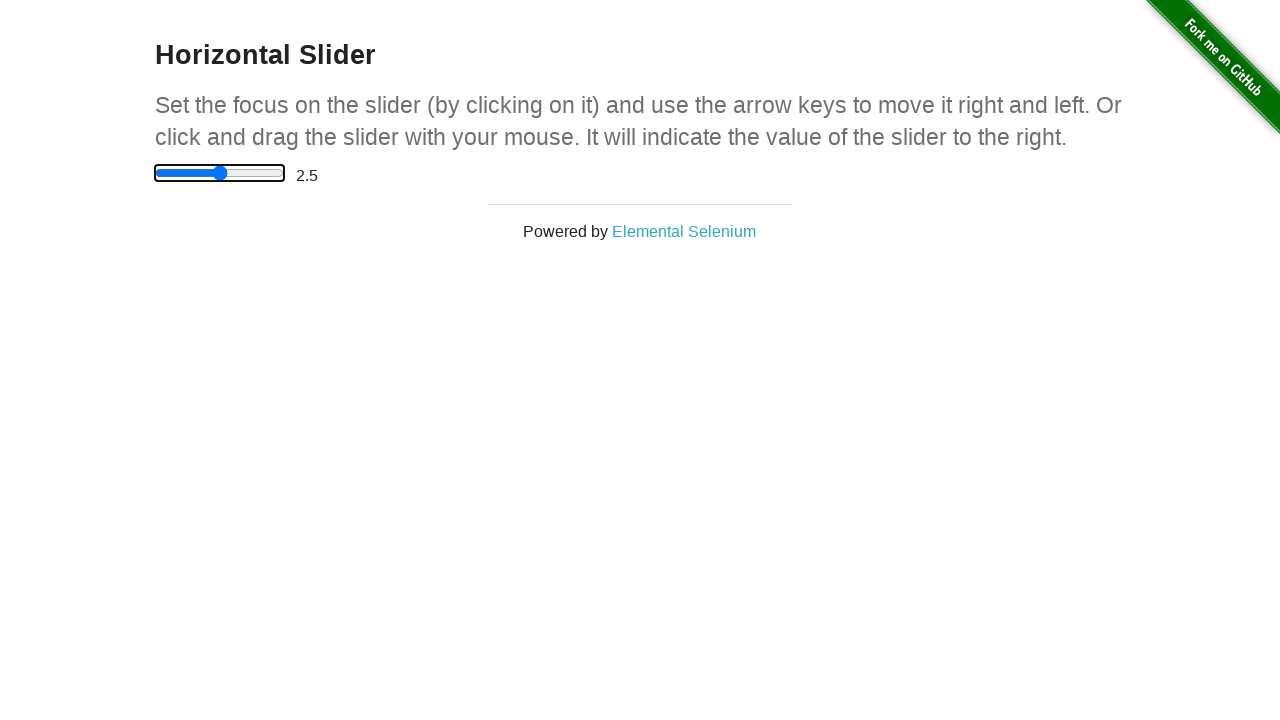

Waited 500ms for slider value to update
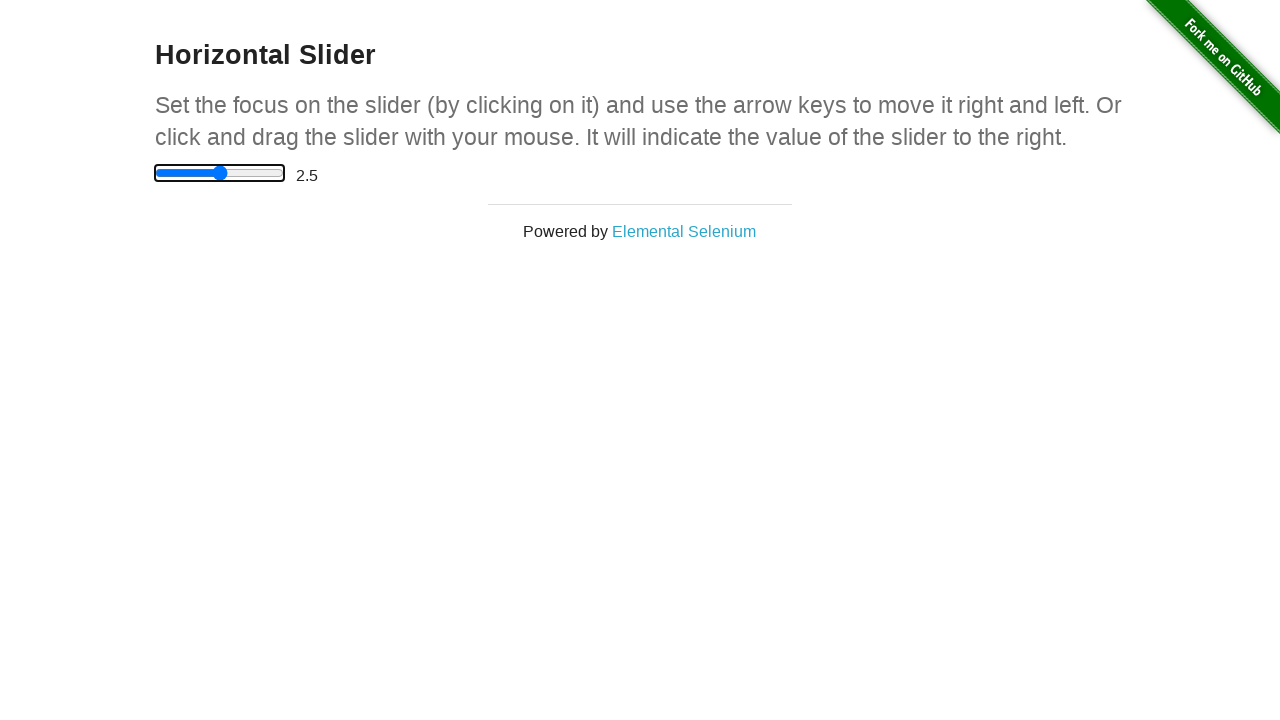

Retrieved current slider value: 2.5
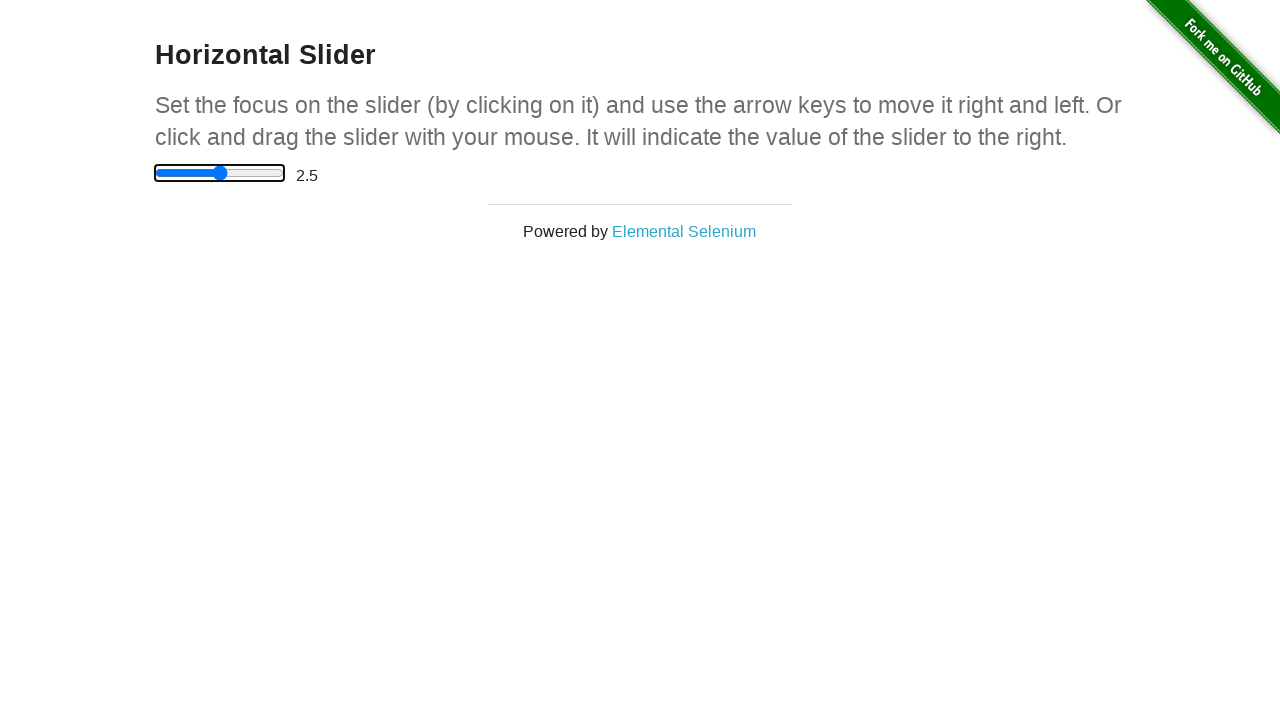

Pressed ArrowRight to move slider right on input[type="range"]
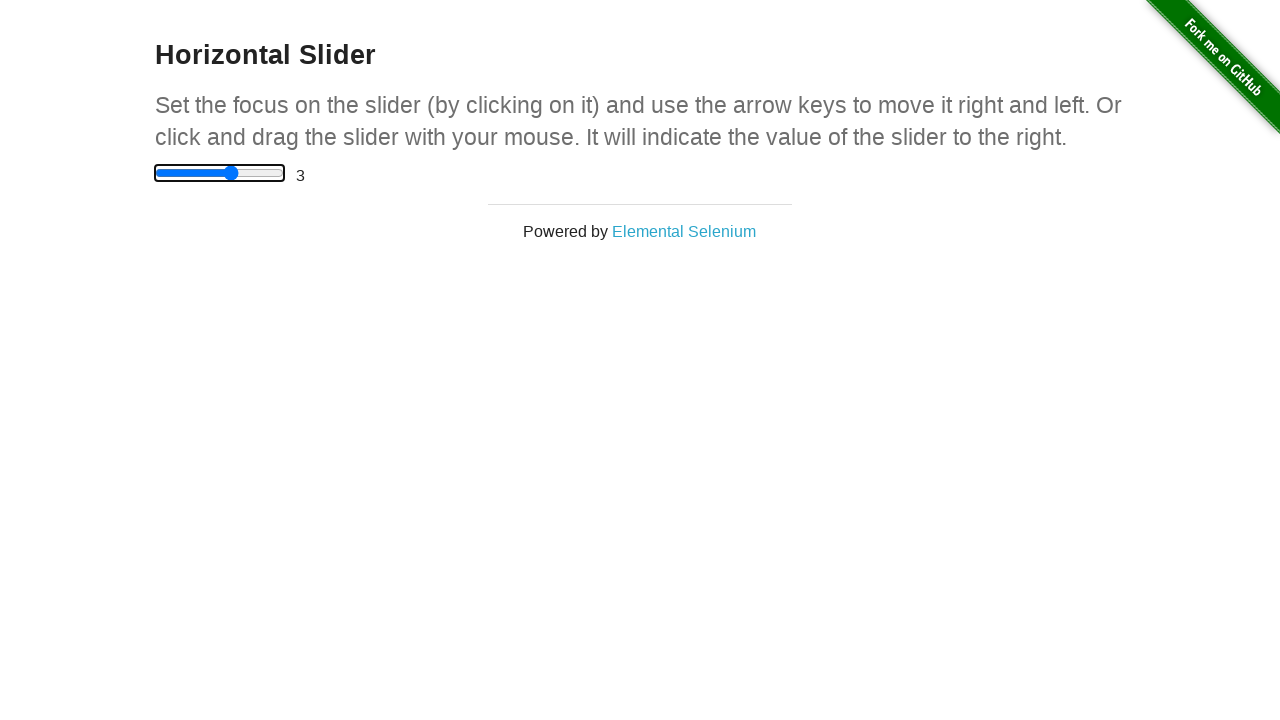

Waited 500ms for slider value to update
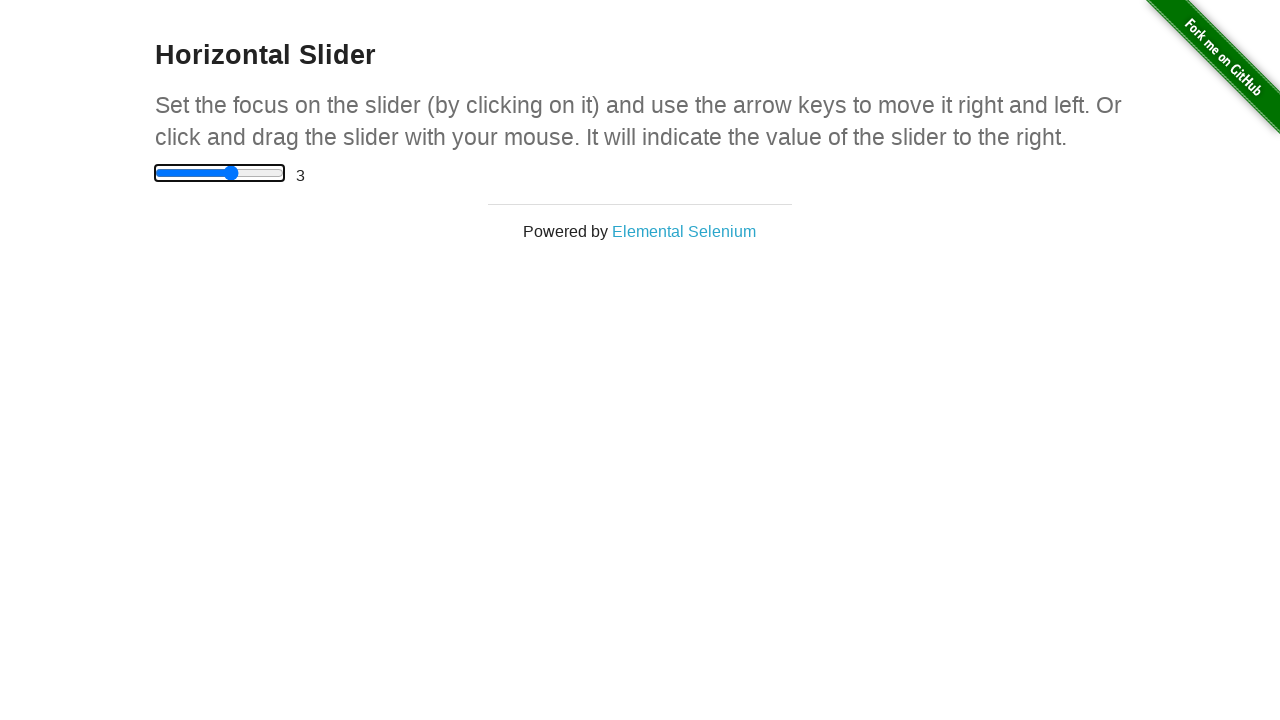

Retrieved current slider value: 3
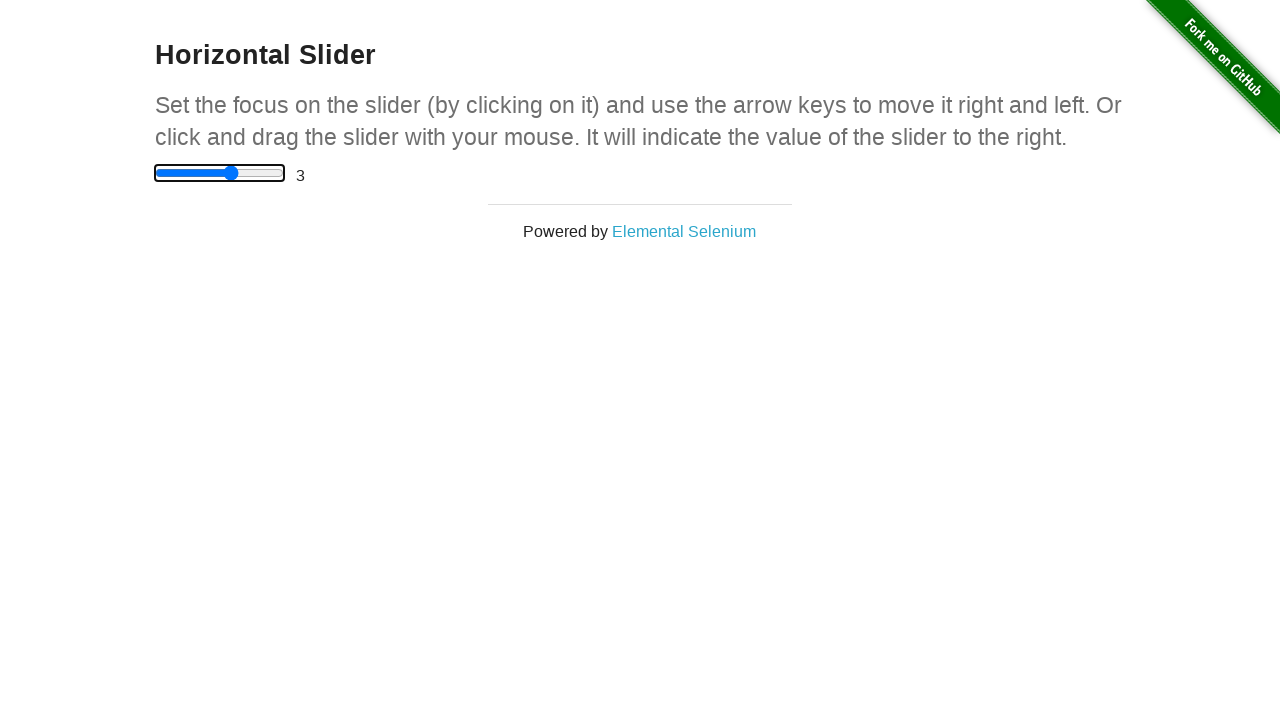

Pressed ArrowRight to move slider right on input[type="range"]
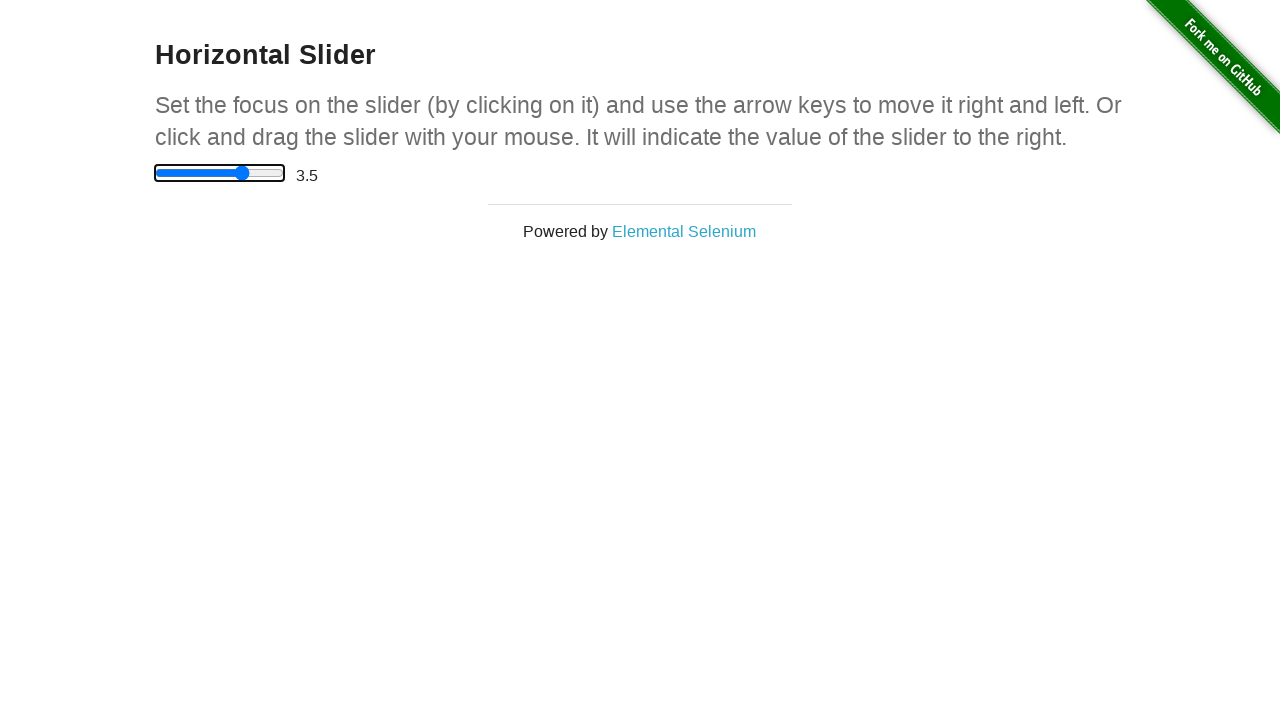

Waited 500ms for slider value to update
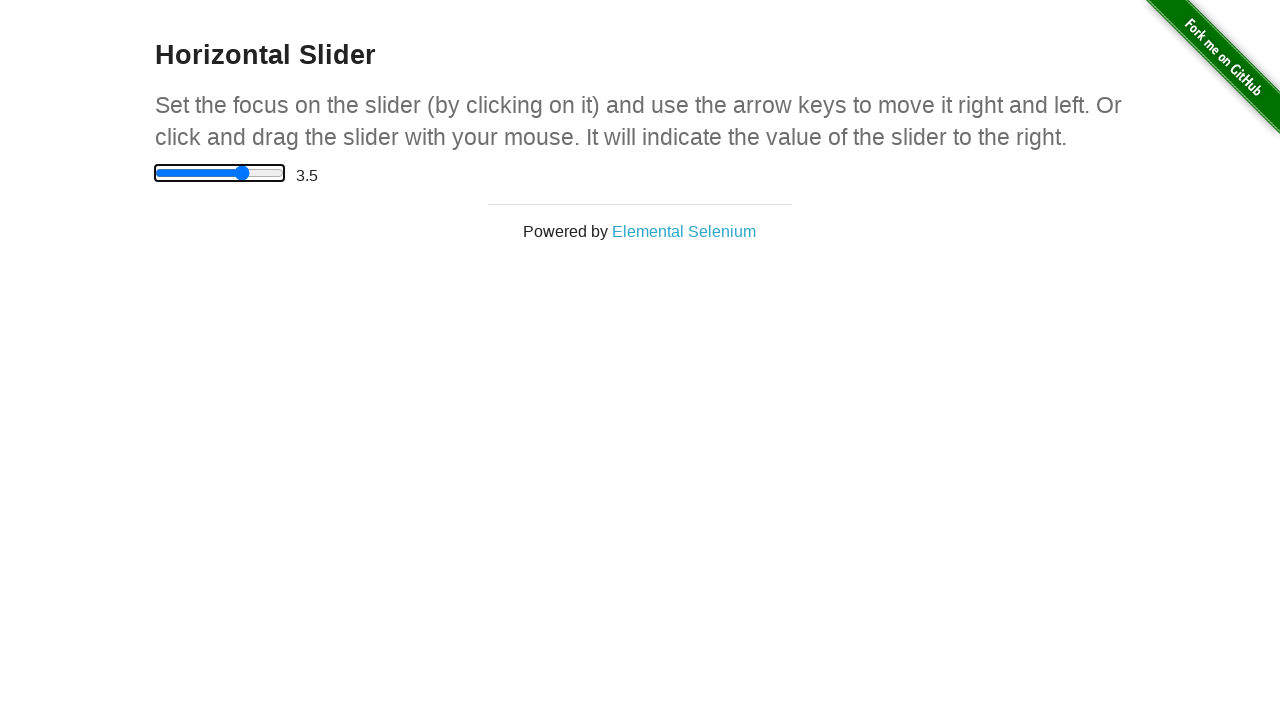

Retrieved current slider value: 3.5
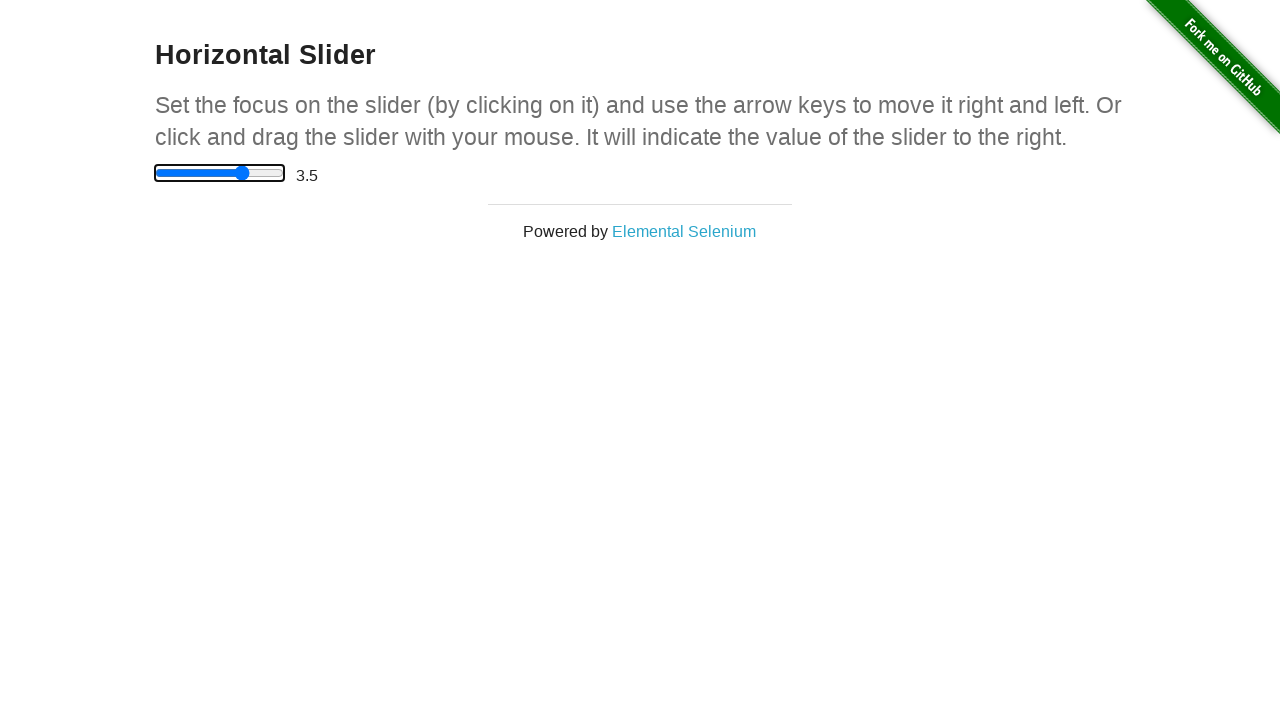

Pressed ArrowRight to move slider right on input[type="range"]
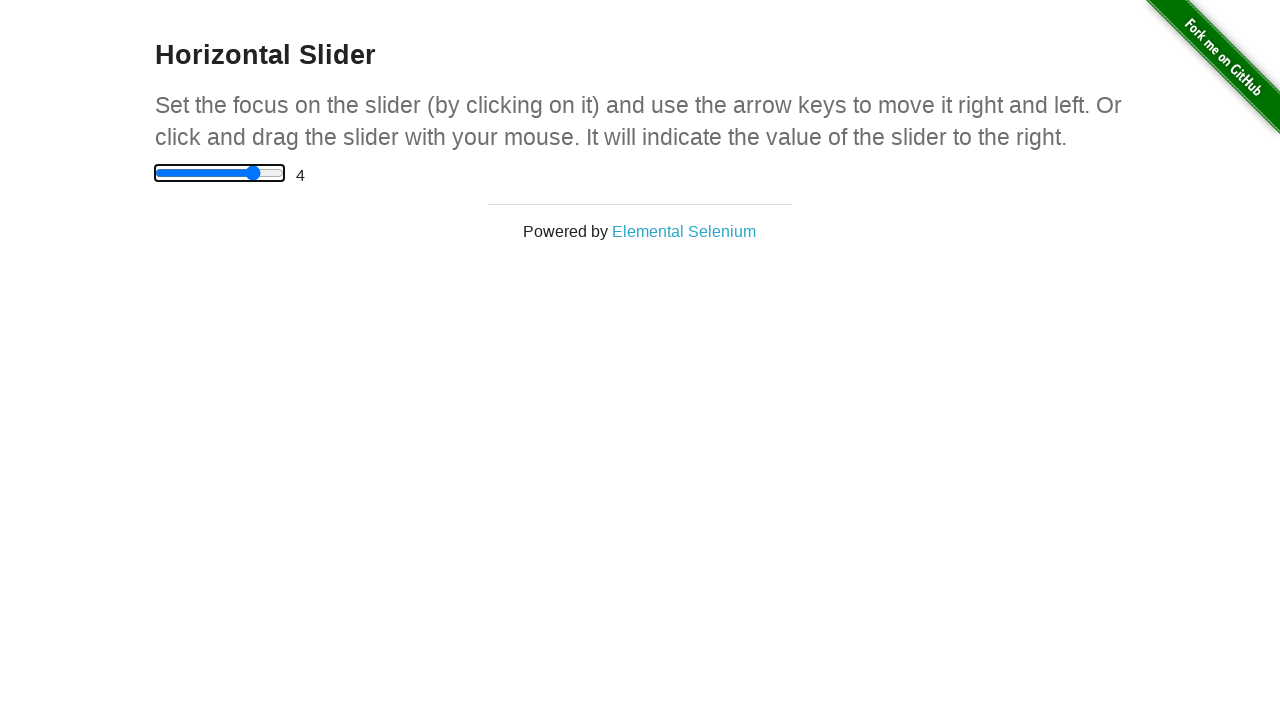

Waited 500ms for slider value to update
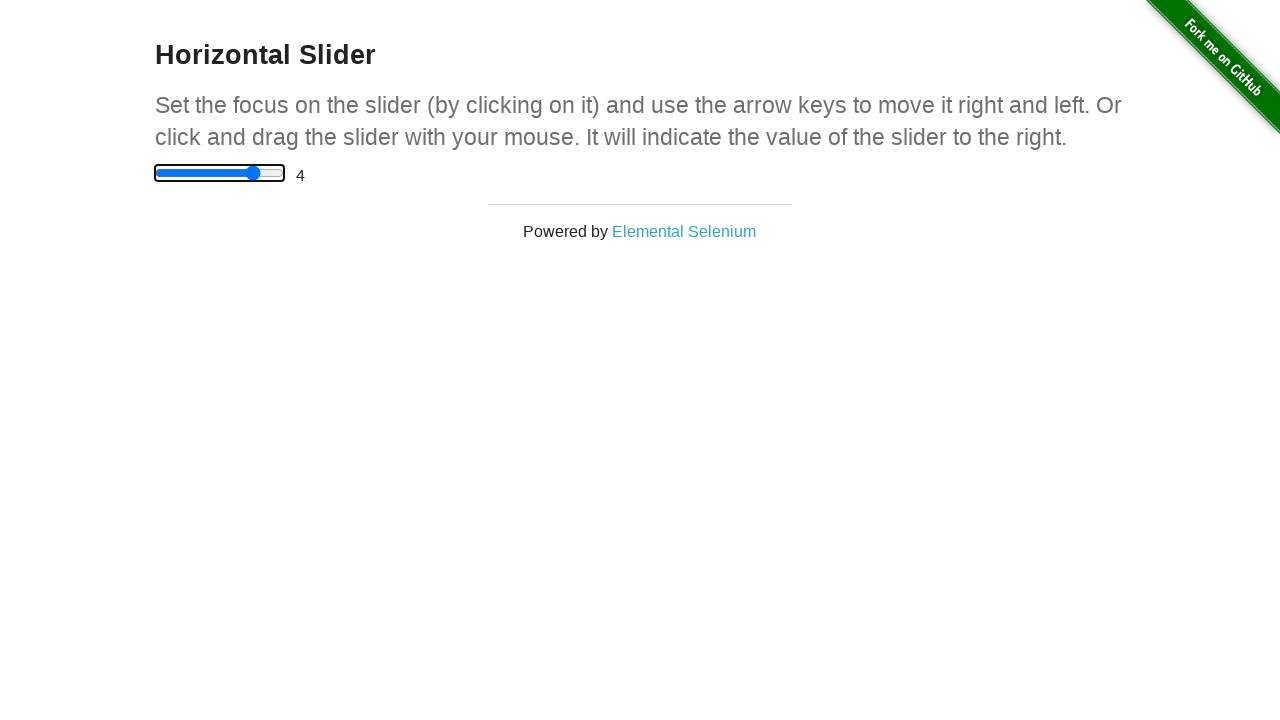

Retrieved current slider value: 4
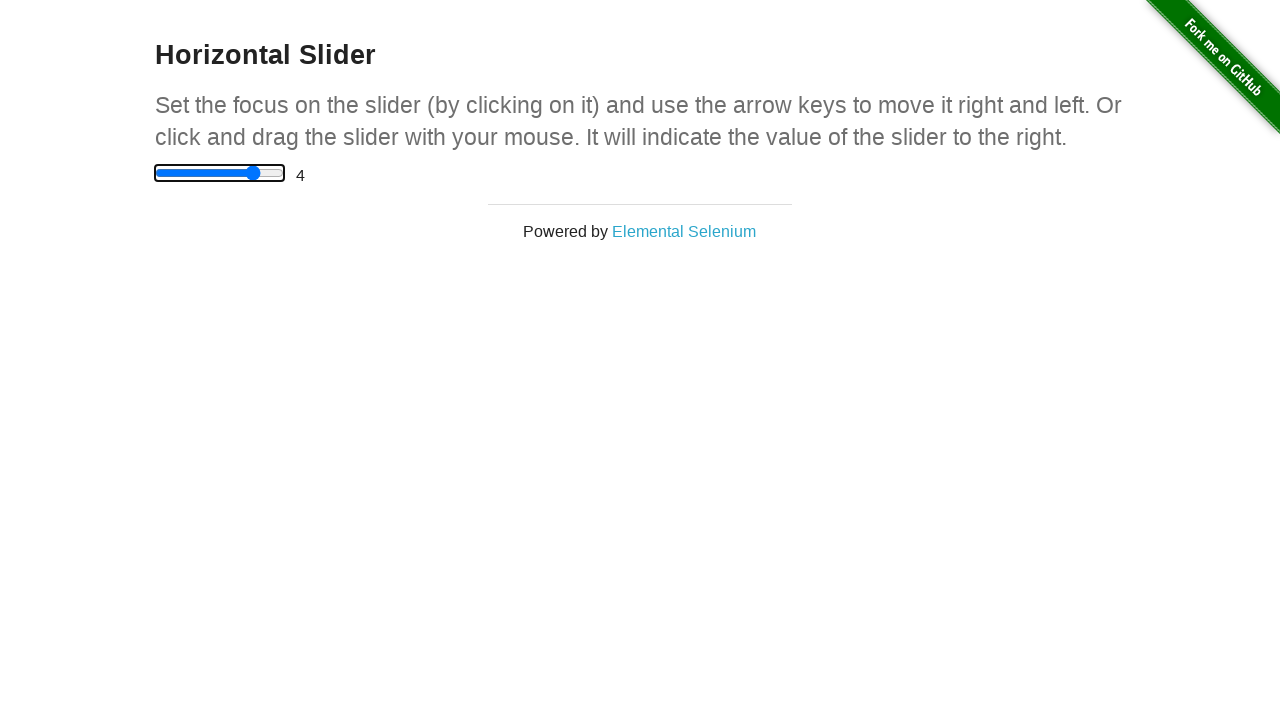

Pressed ArrowRight to move slider right on input[type="range"]
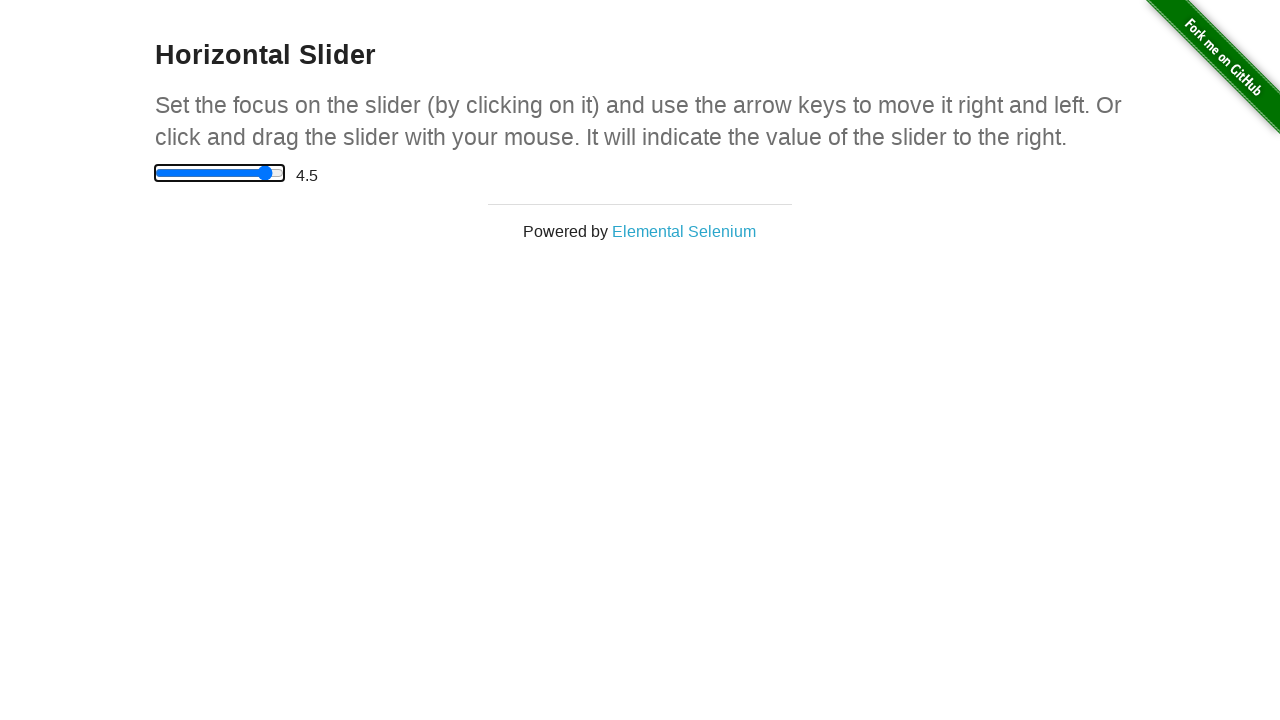

Waited 500ms for slider value to update
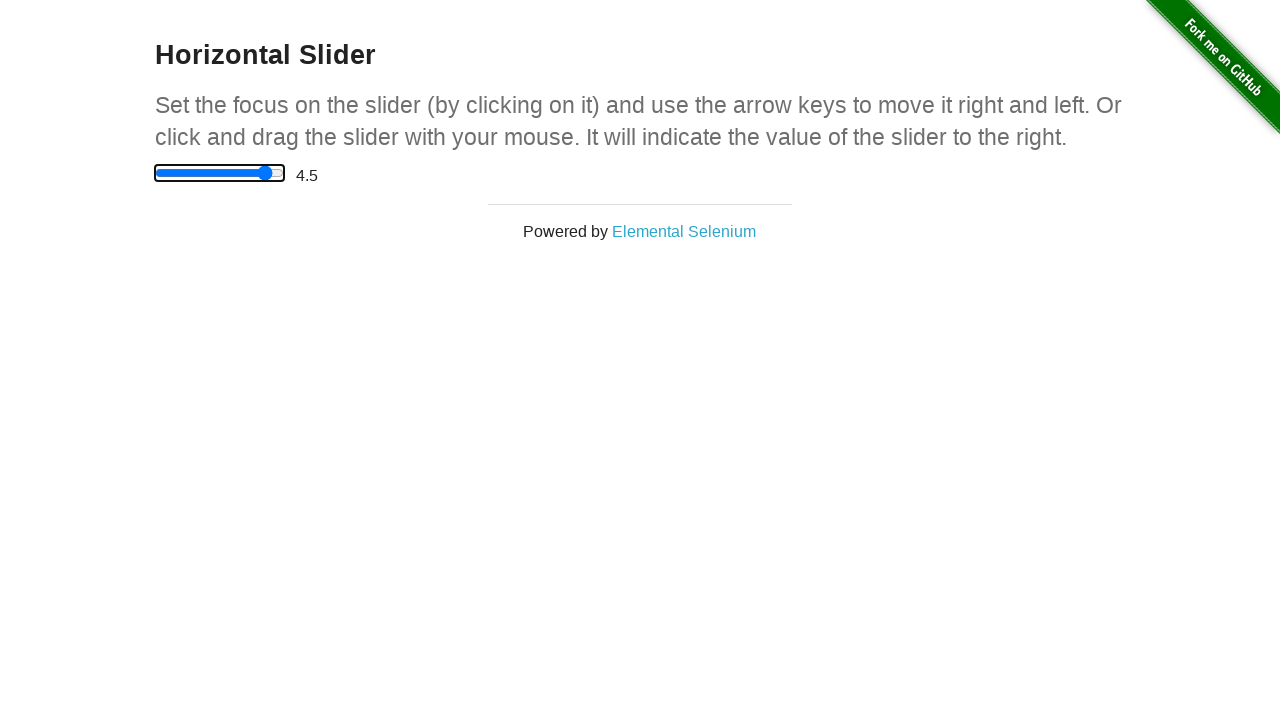

Retrieved current slider value: 4.5
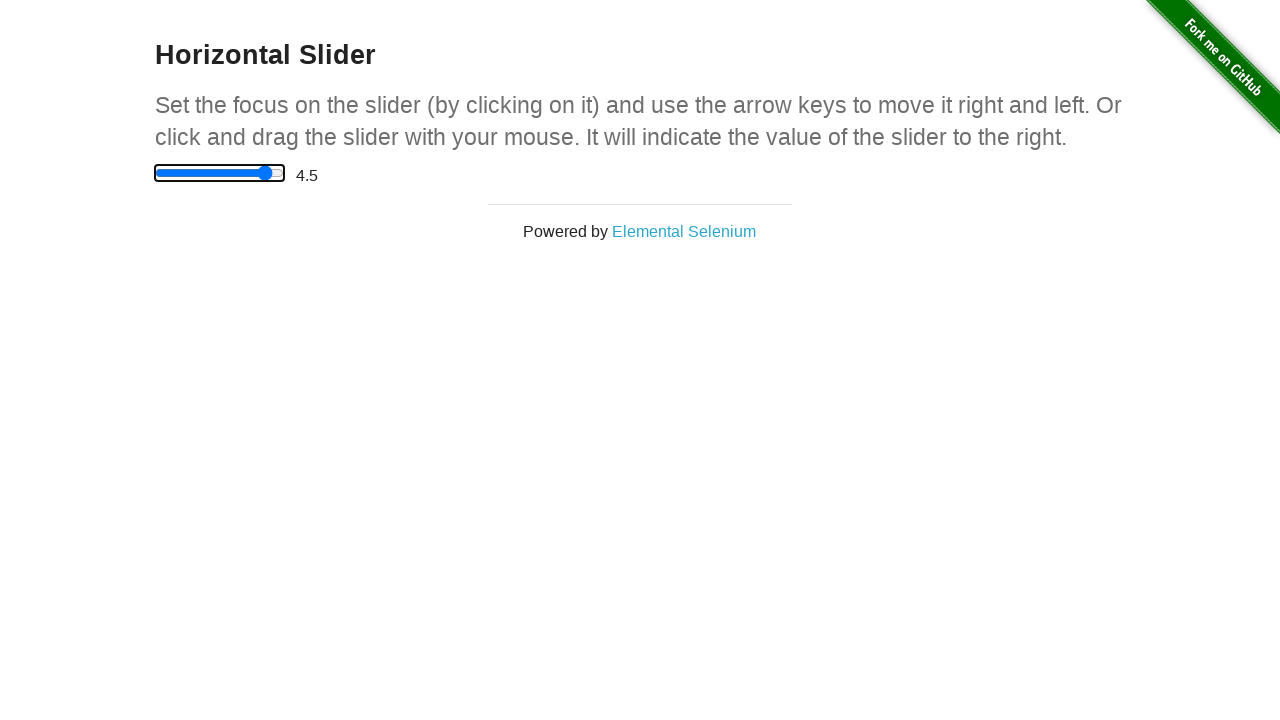

Target value 4.5 reached, stopping slider movement
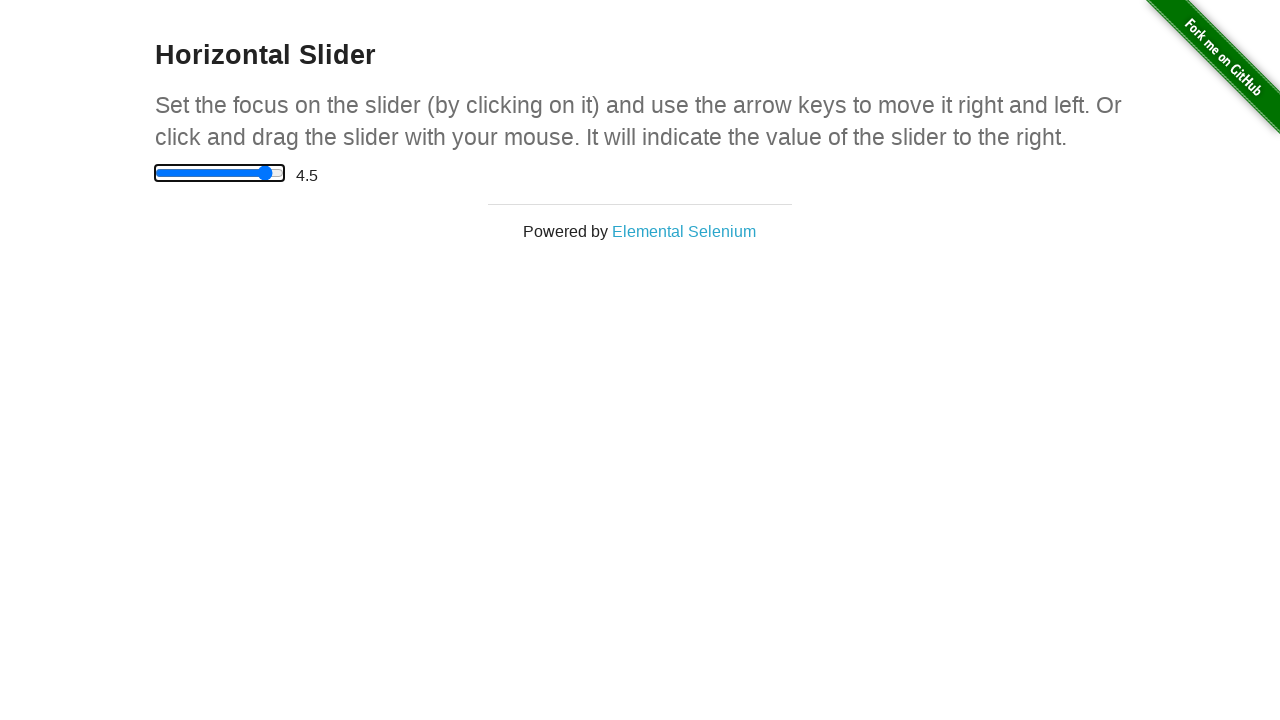

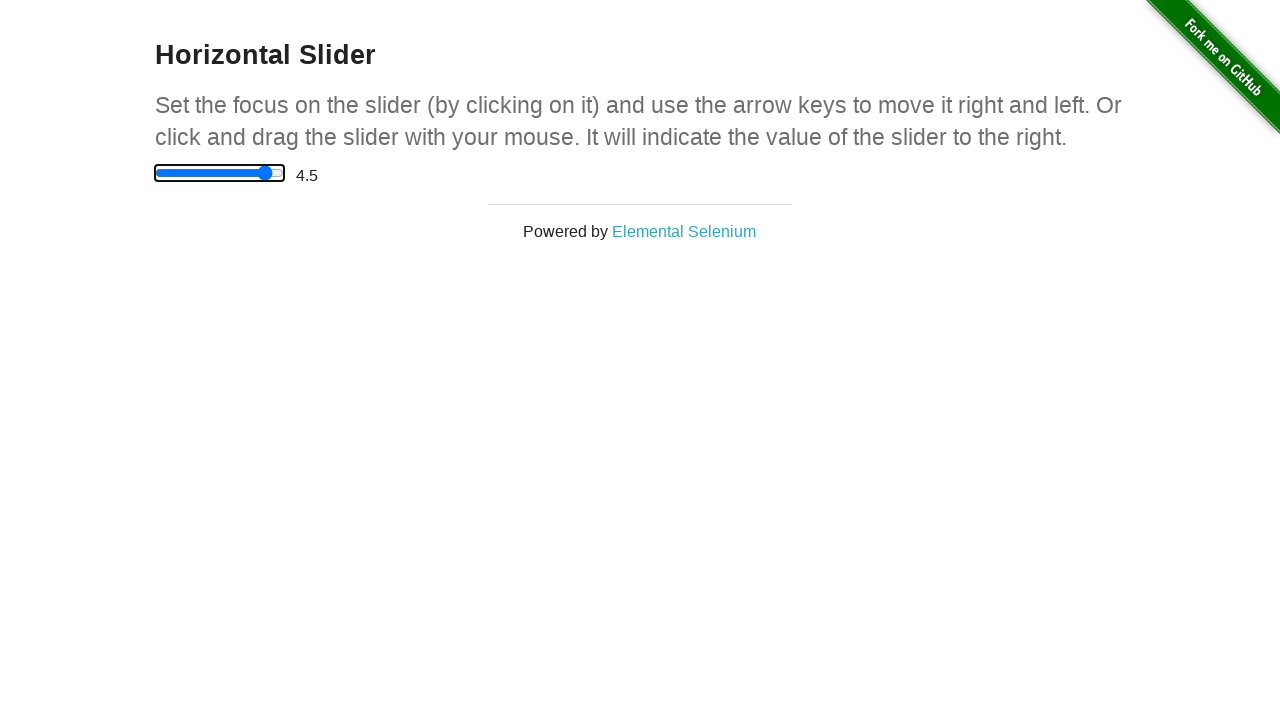